Tests slider functionality by changing the slider value and verifying the displayed value updates

Starting URL: https://practice-automation.com/

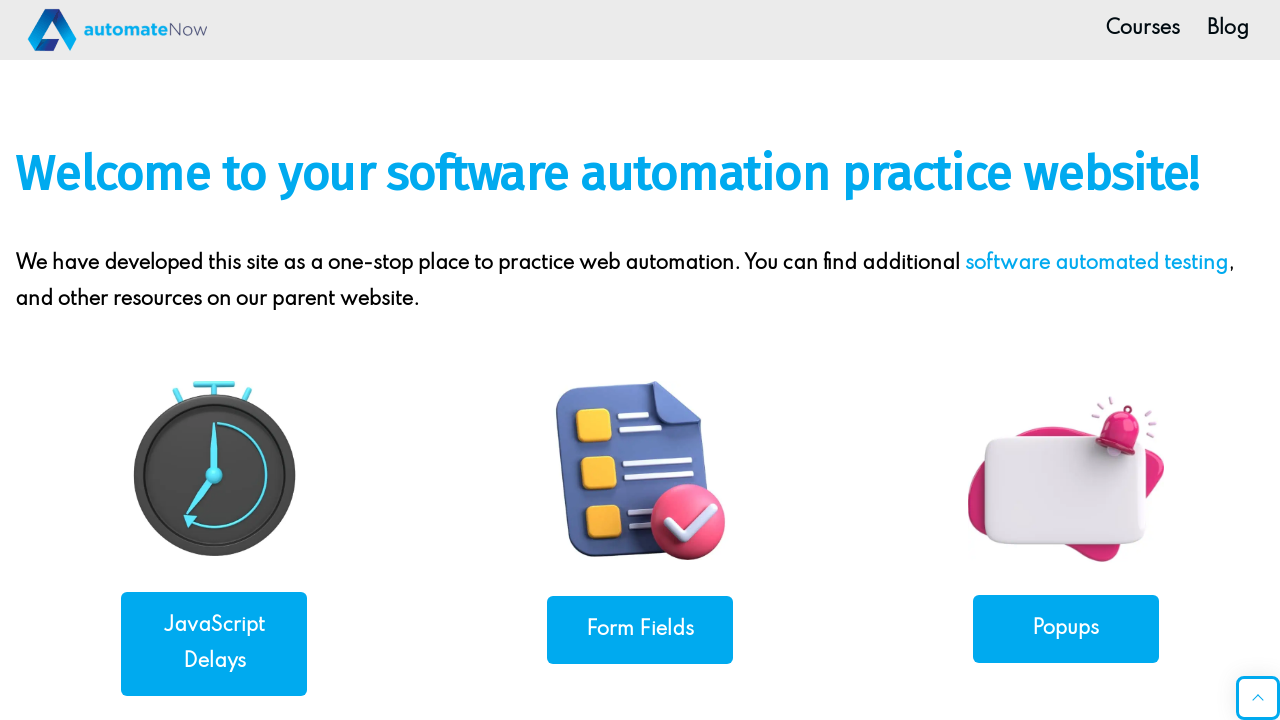

Clicked on Sliders navigation link at (214, 360) on text=Sliders
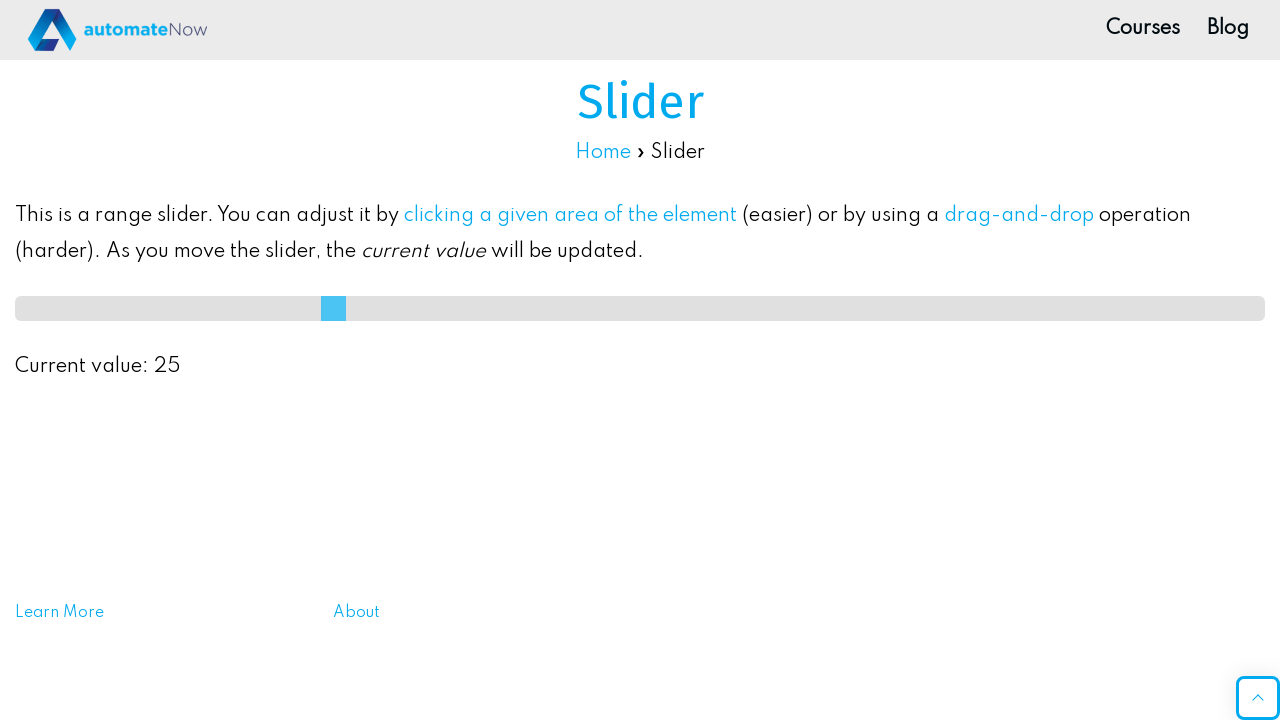

Waited for value display element to load
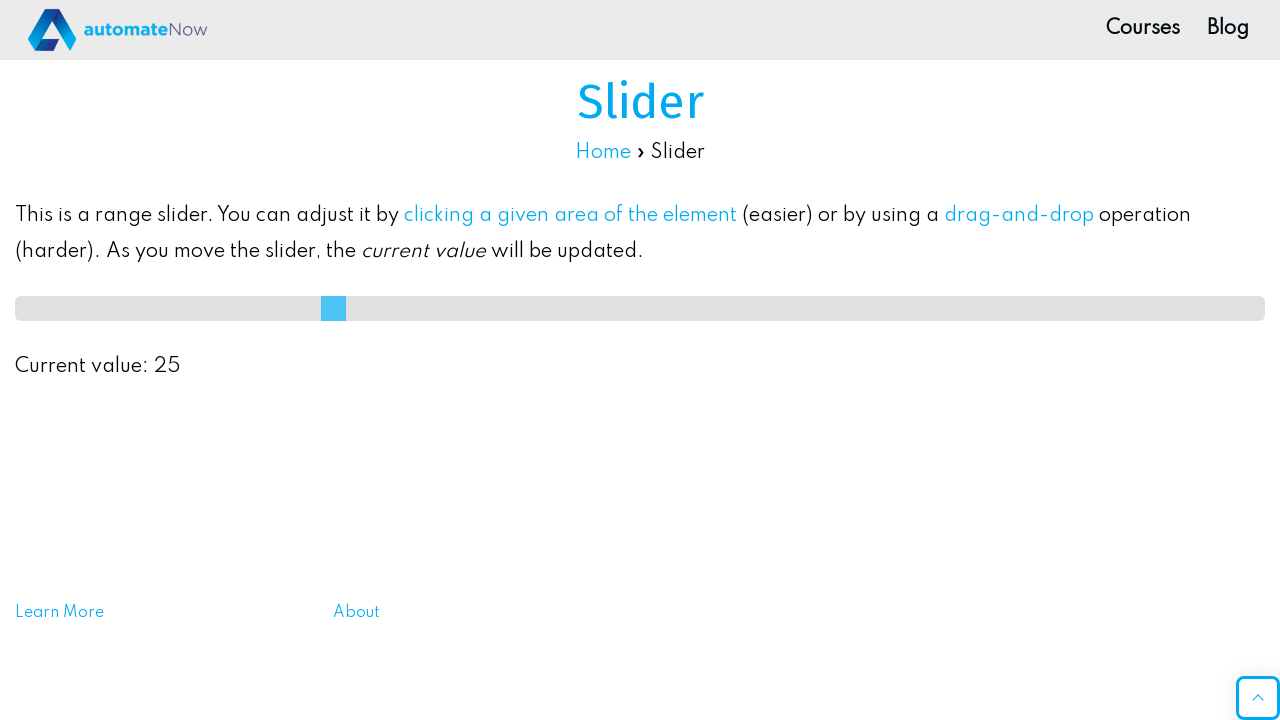

Verified initial slider value is 25
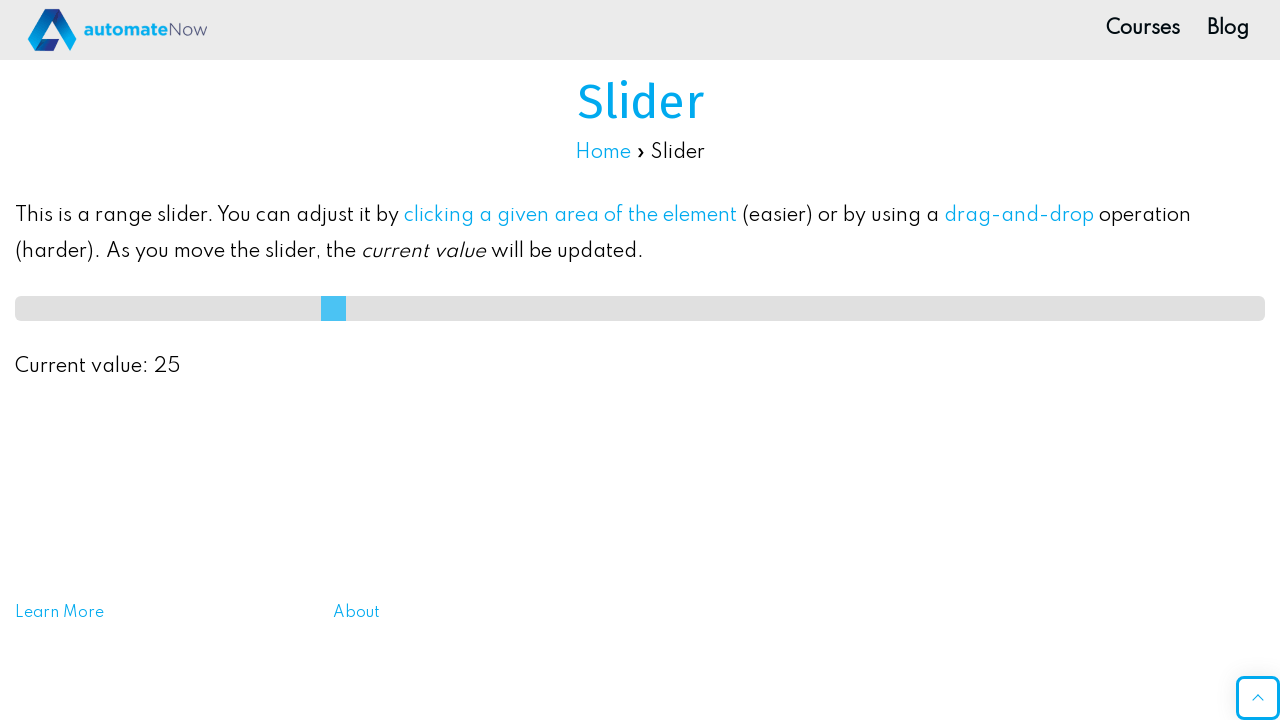

Filled slider input with value 30 on #slideMe
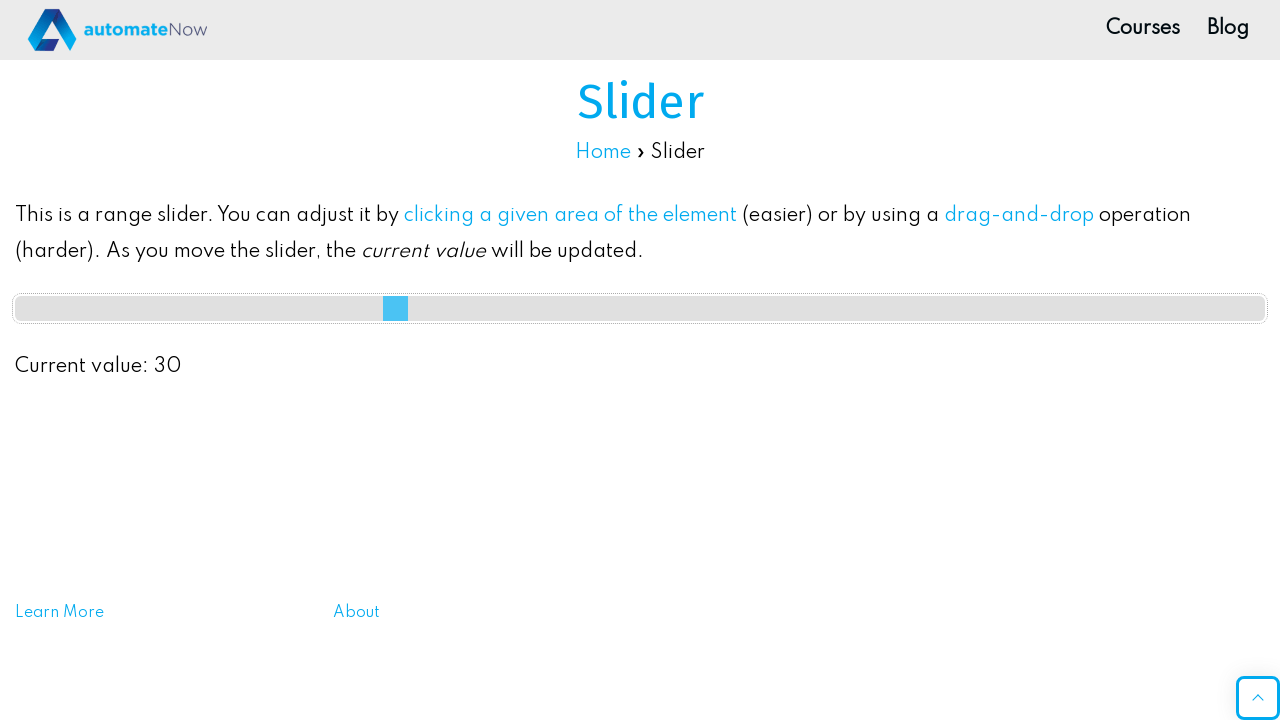

Dispatched input event to trigger slider update
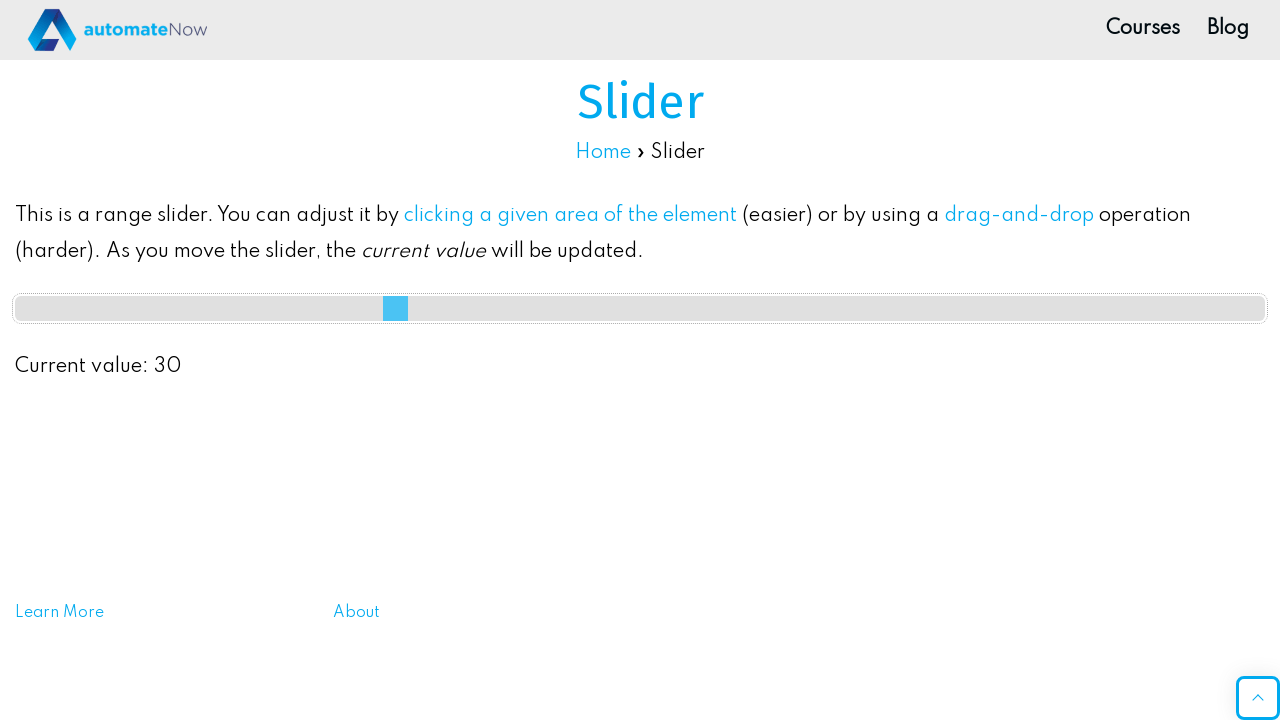

Verified slider value updated to 30
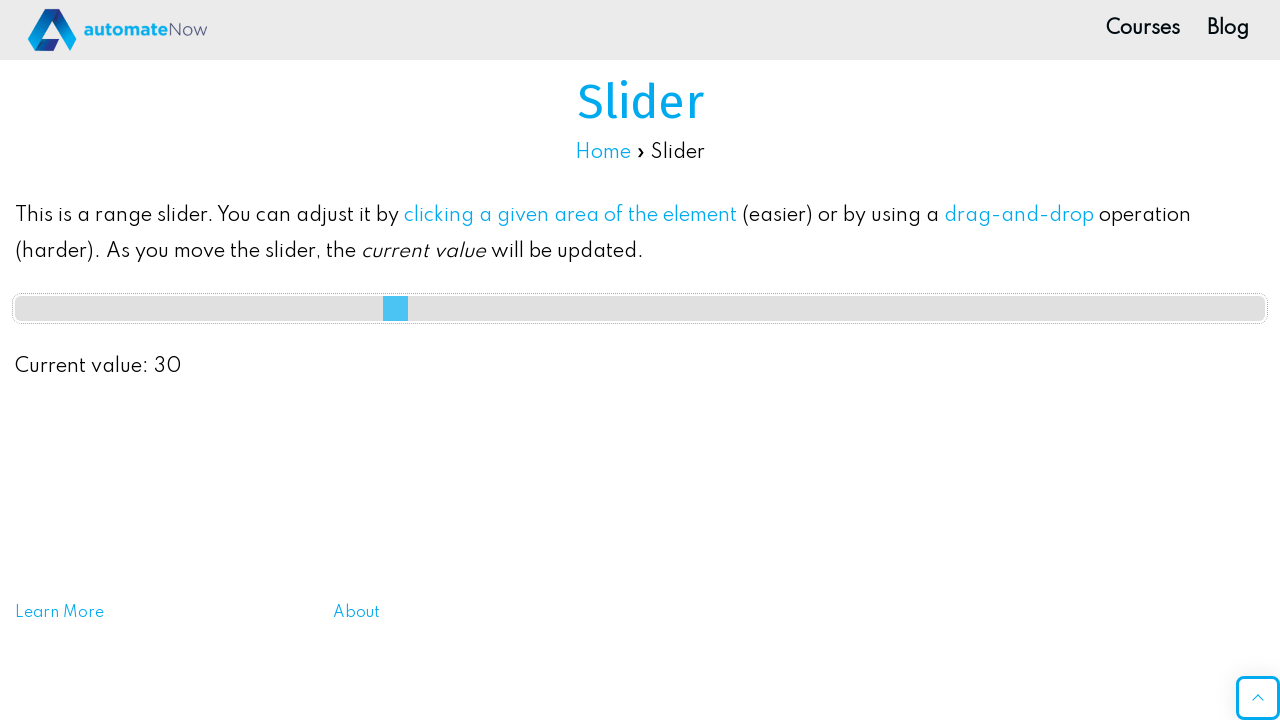

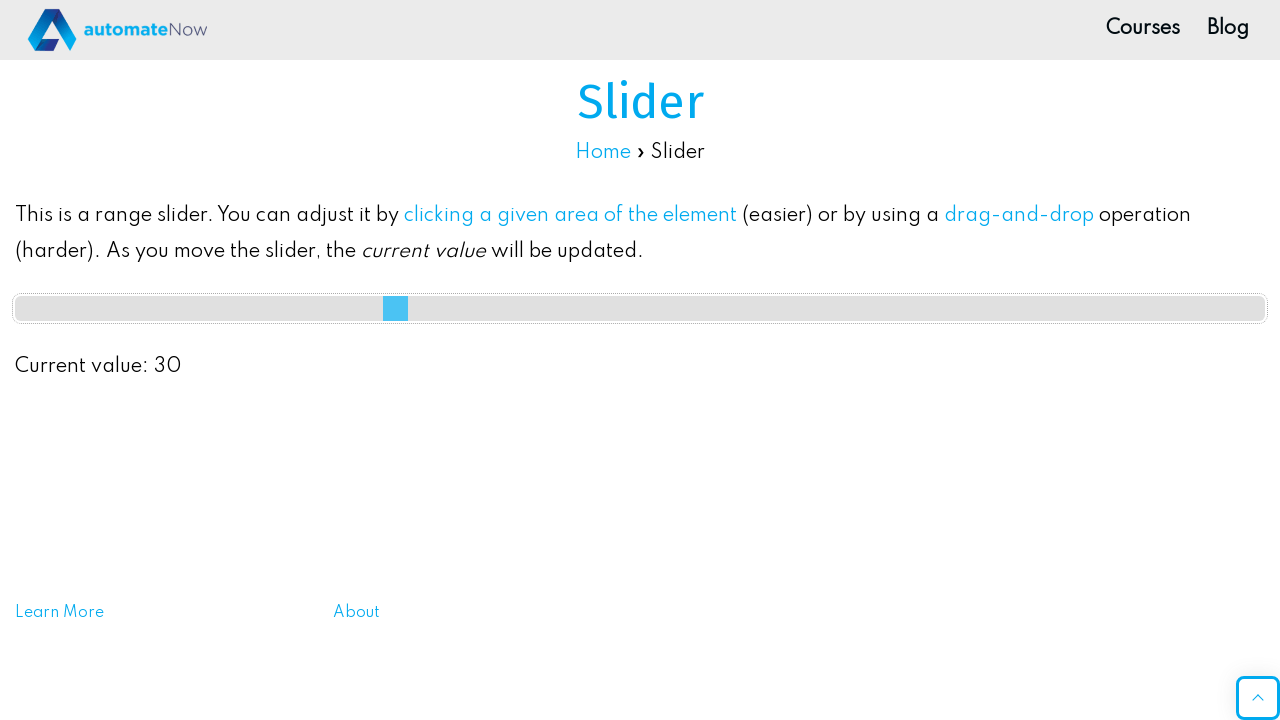